Tests the Varley.com homepage by verifying the location modal can be dismissed, then checking the third and fourth content blocks for correct titles, links, and images.

Starting URL: https://www.varley.com/

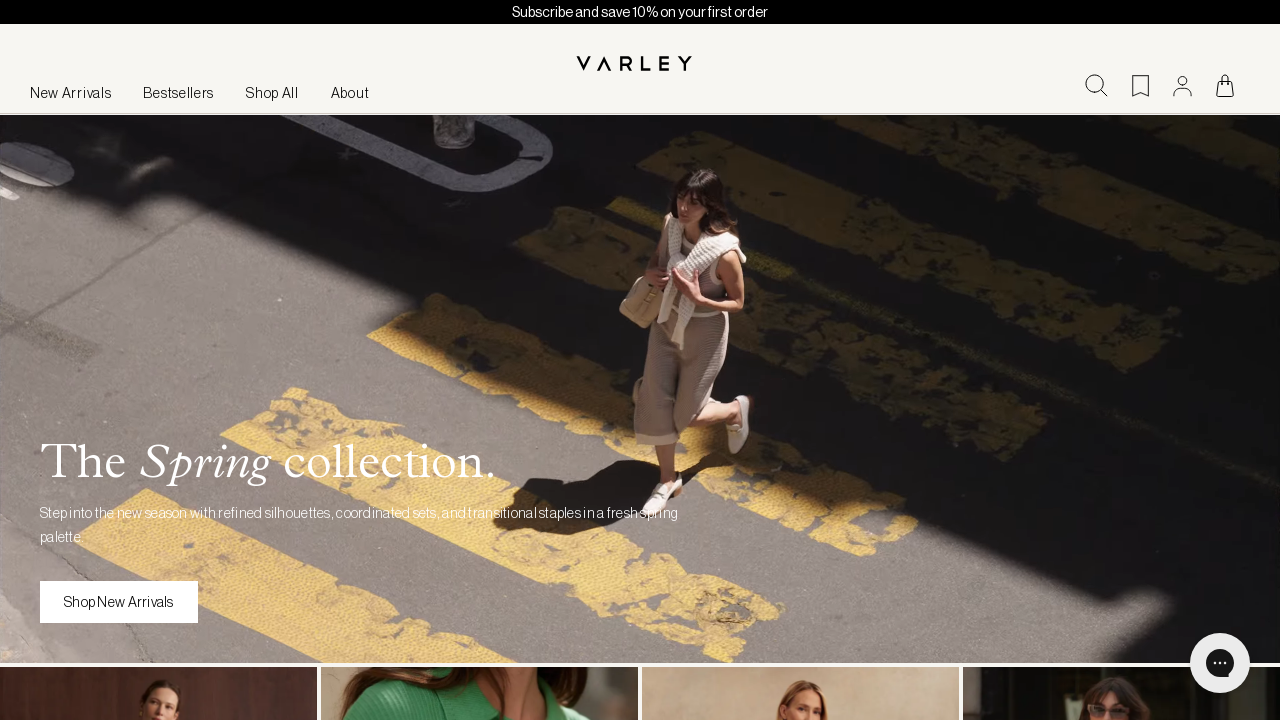

Scrolled third content block into view
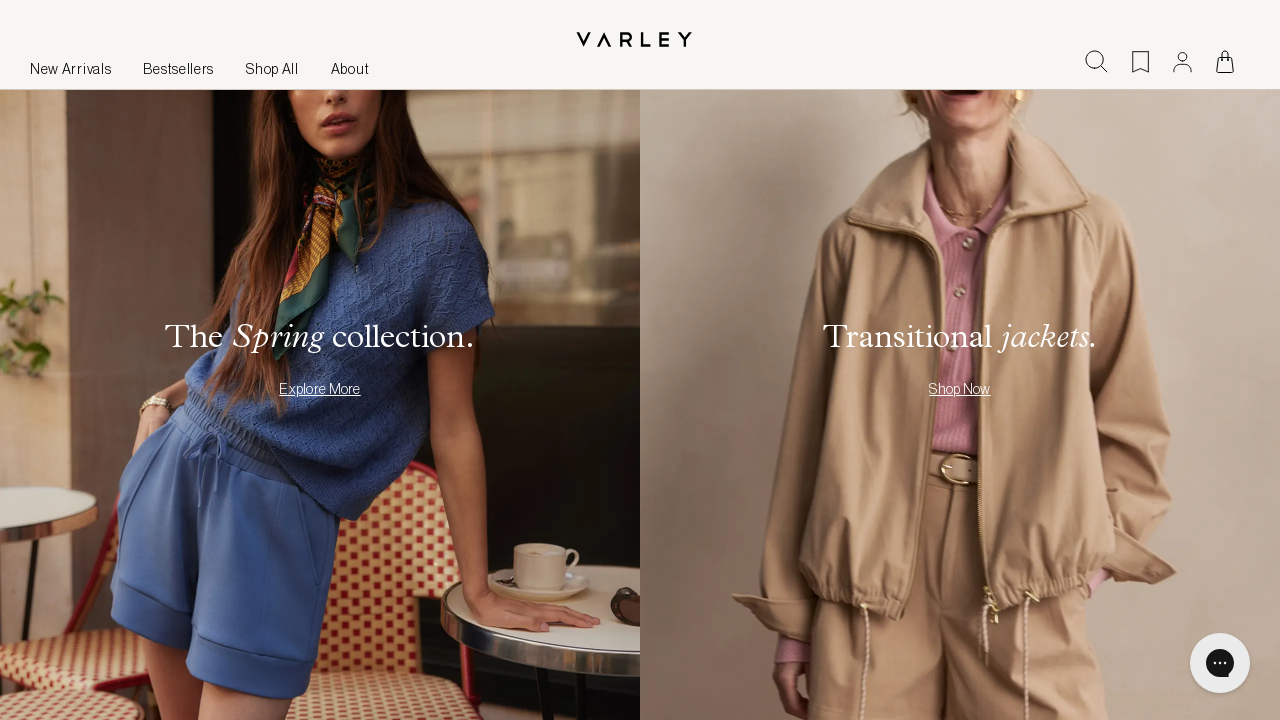

Waited 2 seconds for third block to fully load
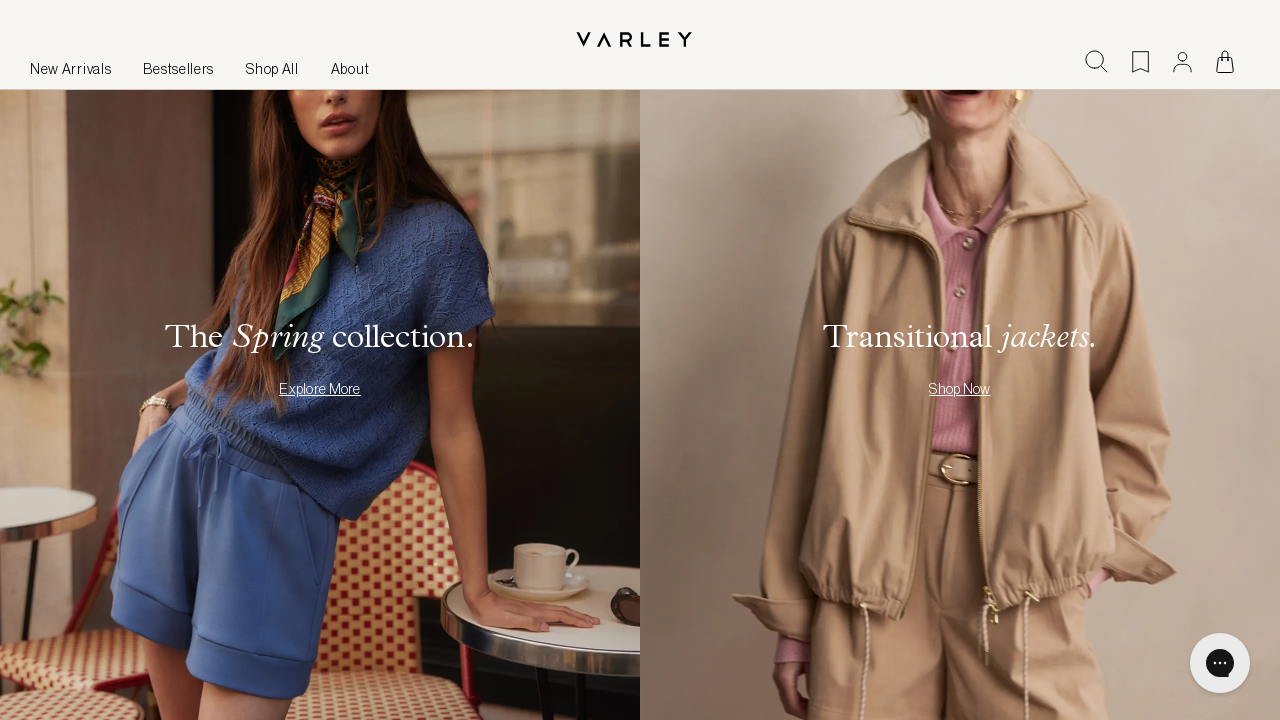

Verified h3 titles are present in third content block
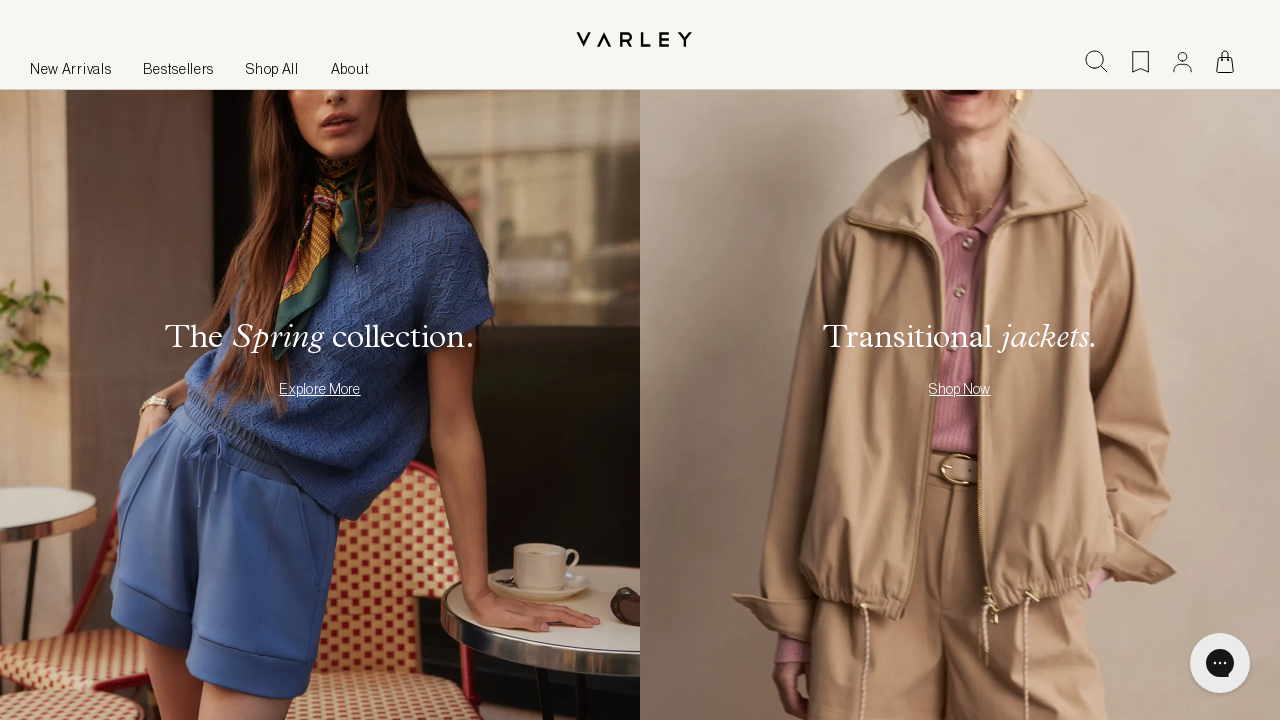

Verified links are present in third content block
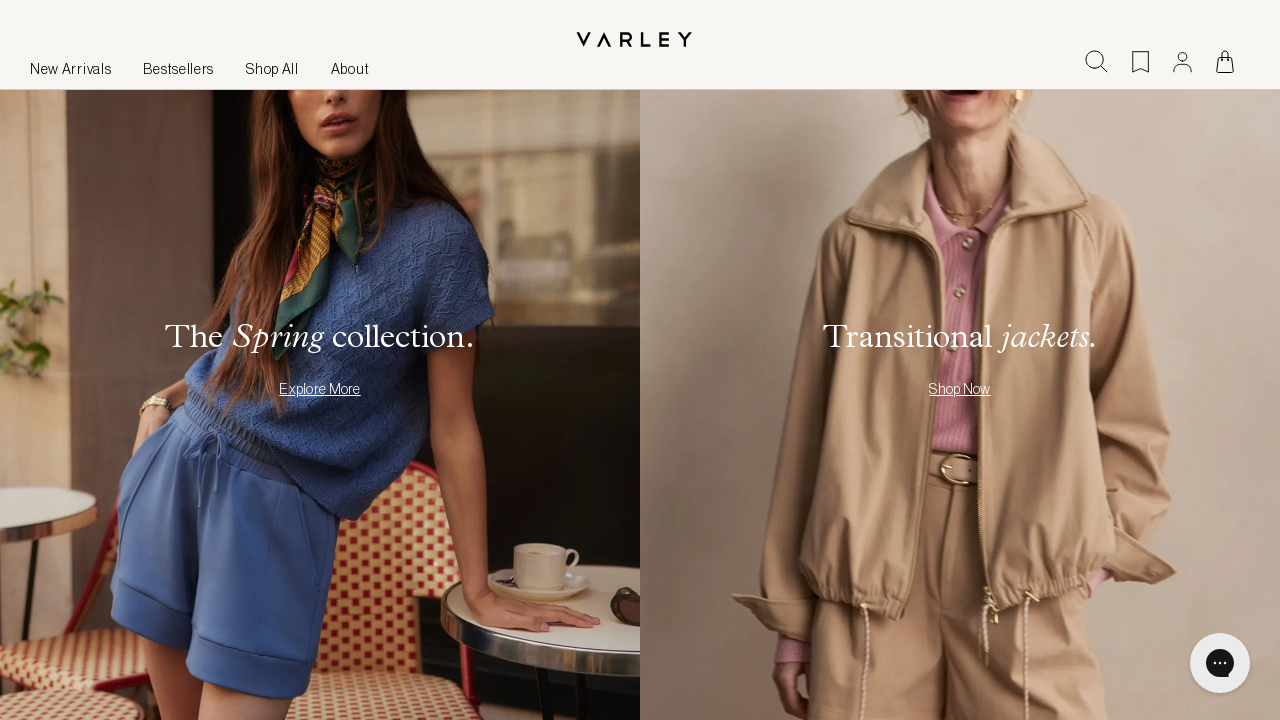

Verified images are present in third content block
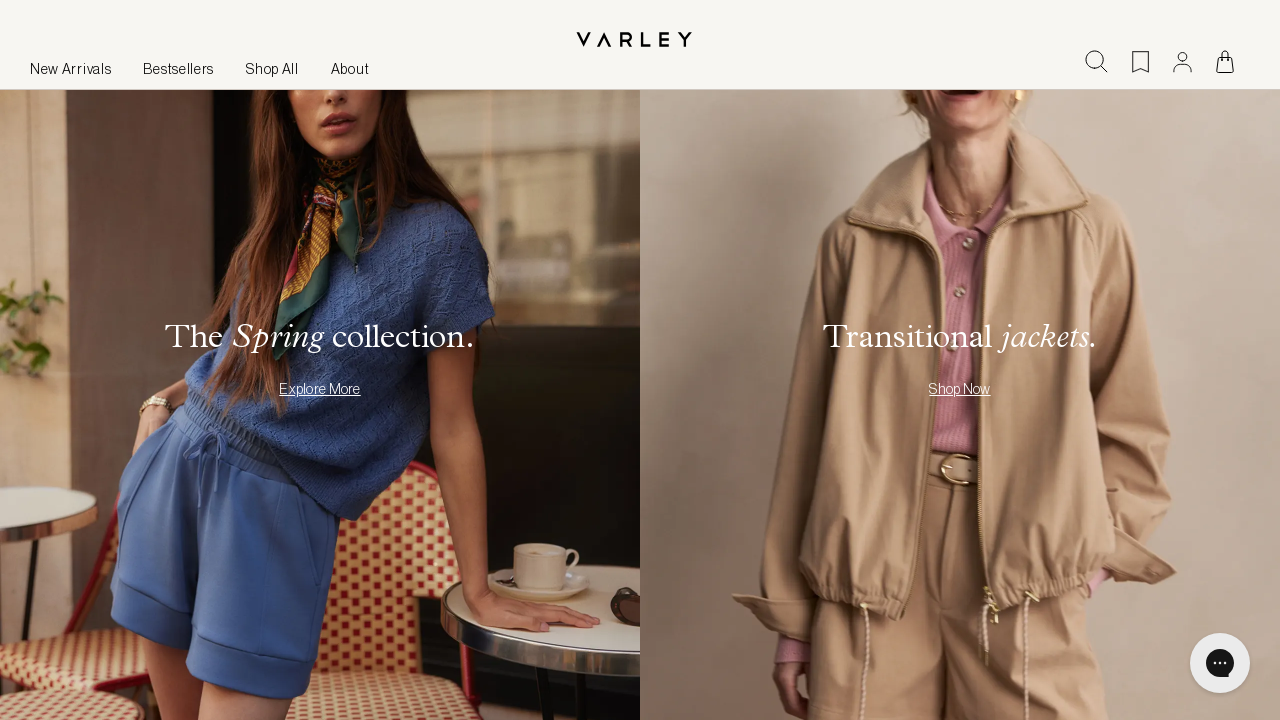

Scrolled fourth content block into view
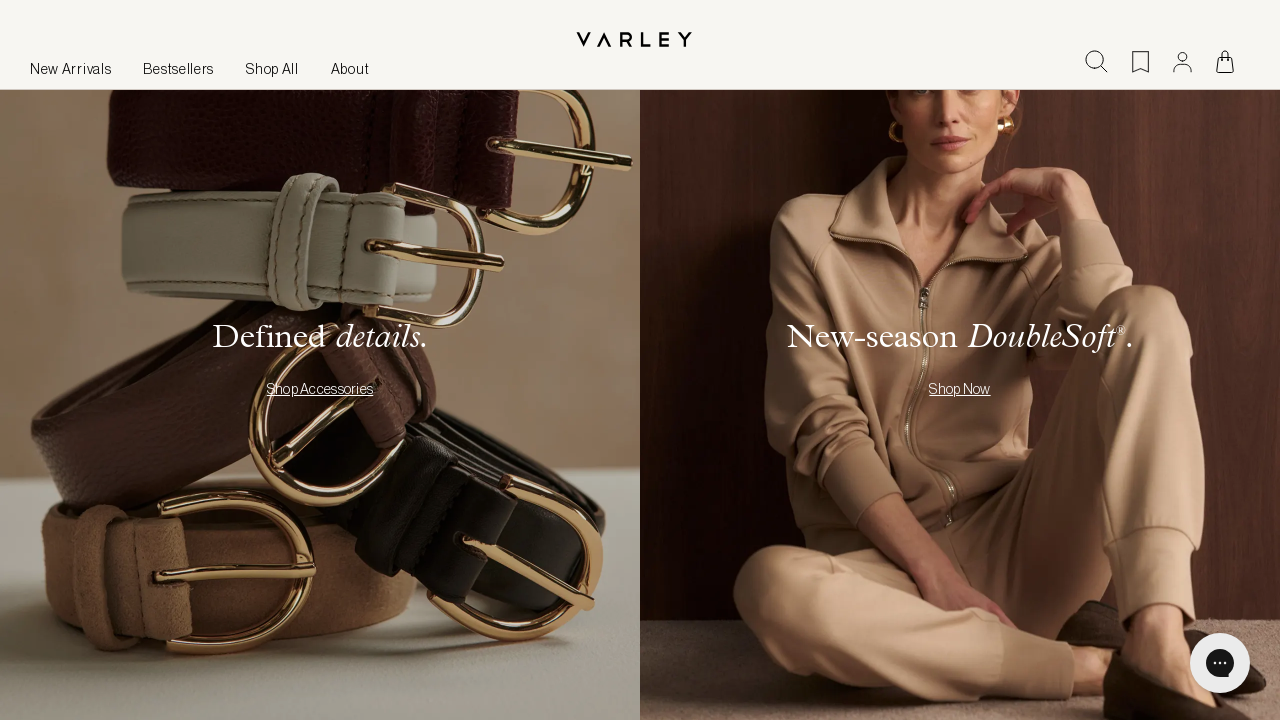

Waited 2 seconds for fourth block to fully load
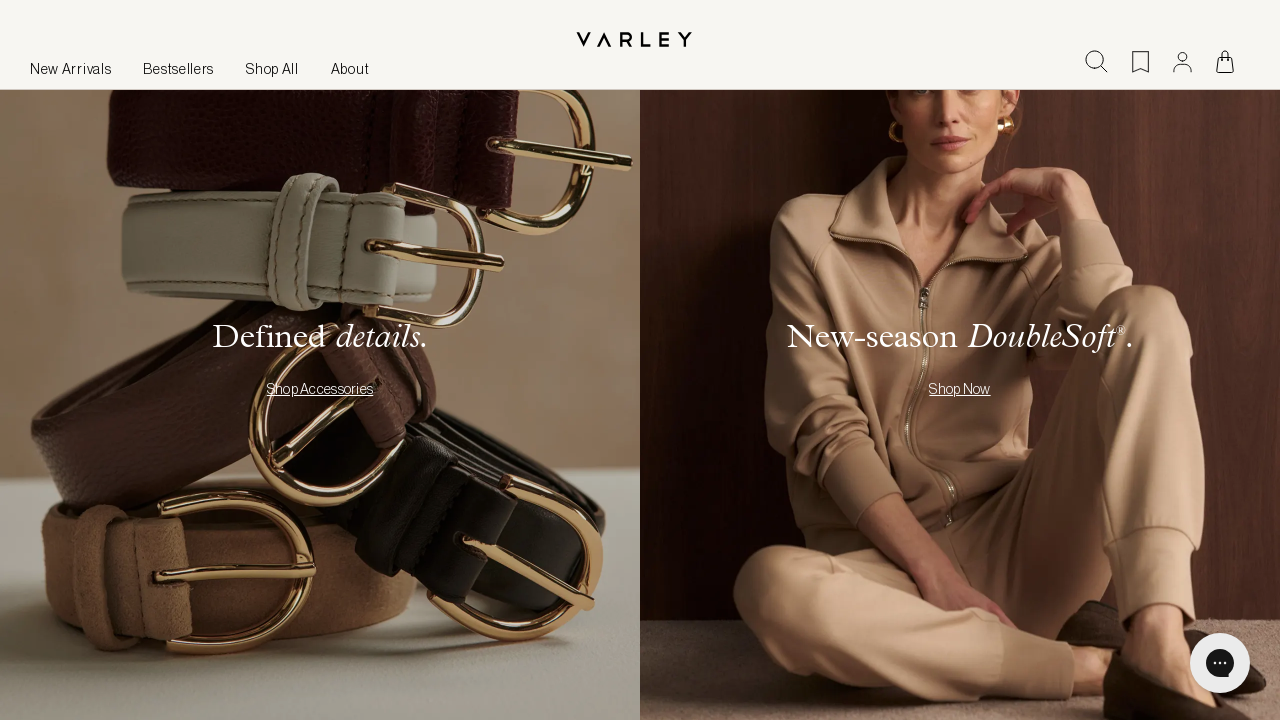

Verified h3 titles are present in fourth content block
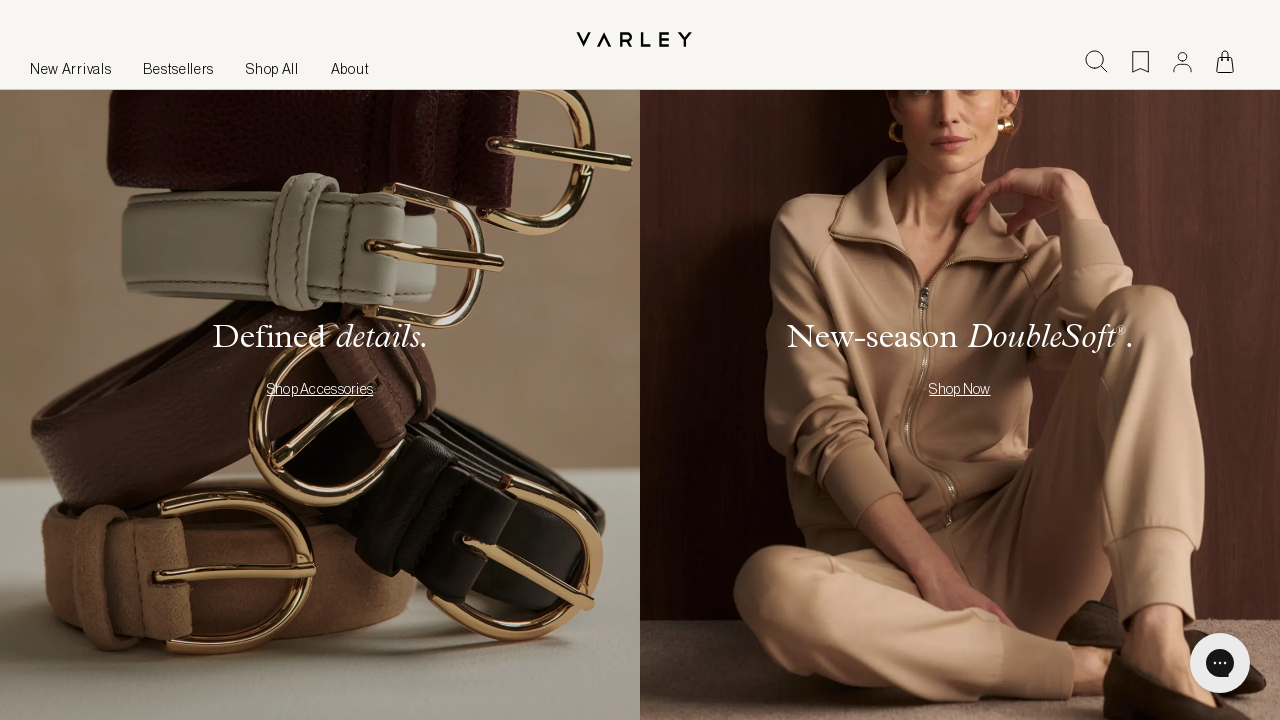

Verified links are present in fourth content block
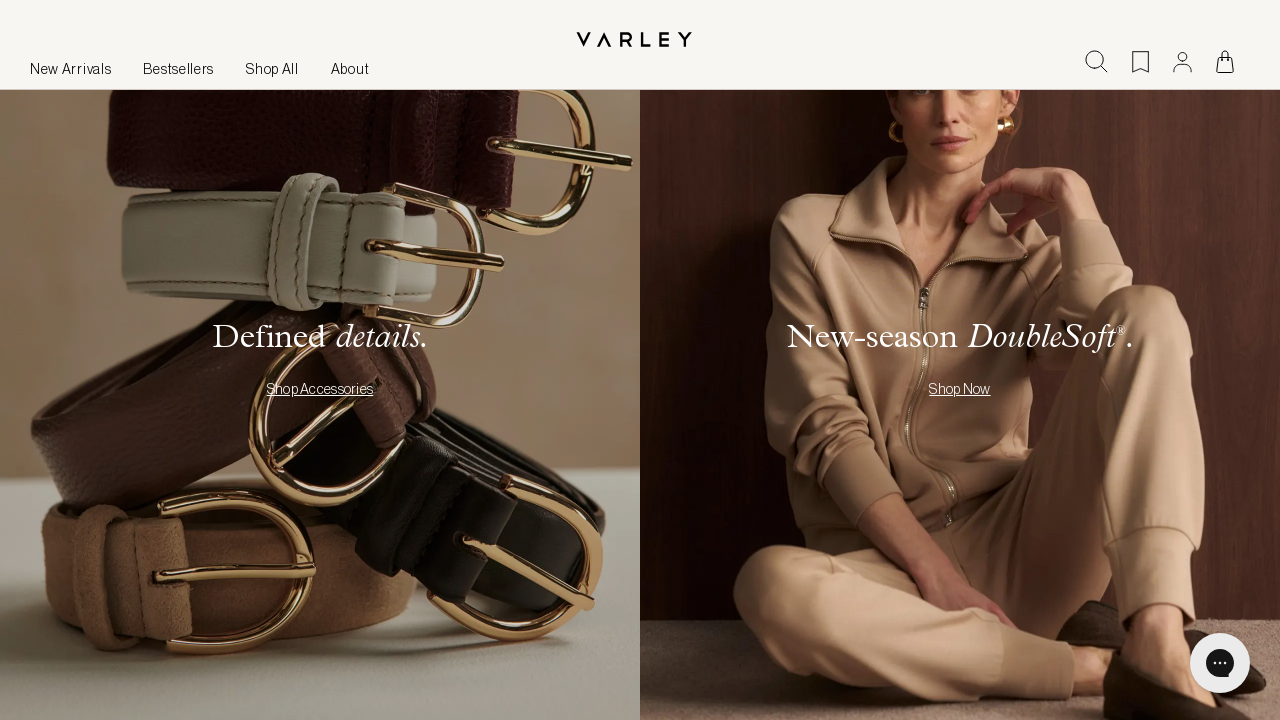

Verified images are present in fourth content block
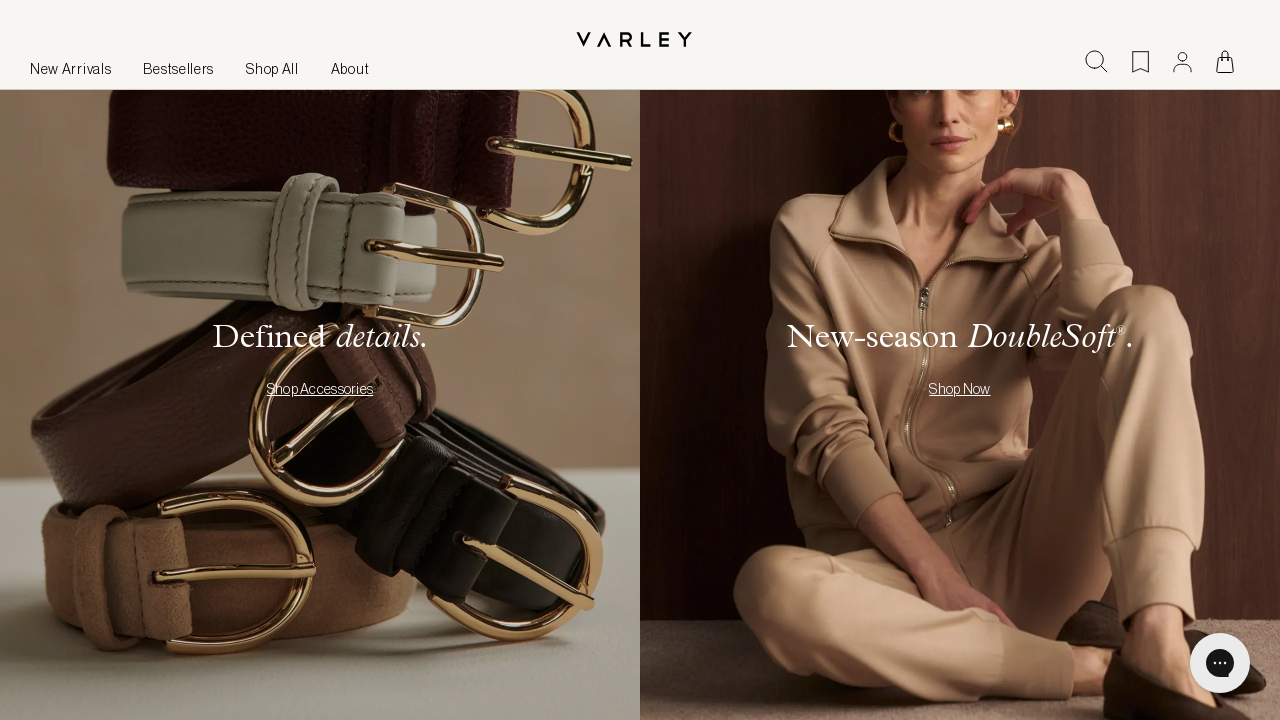

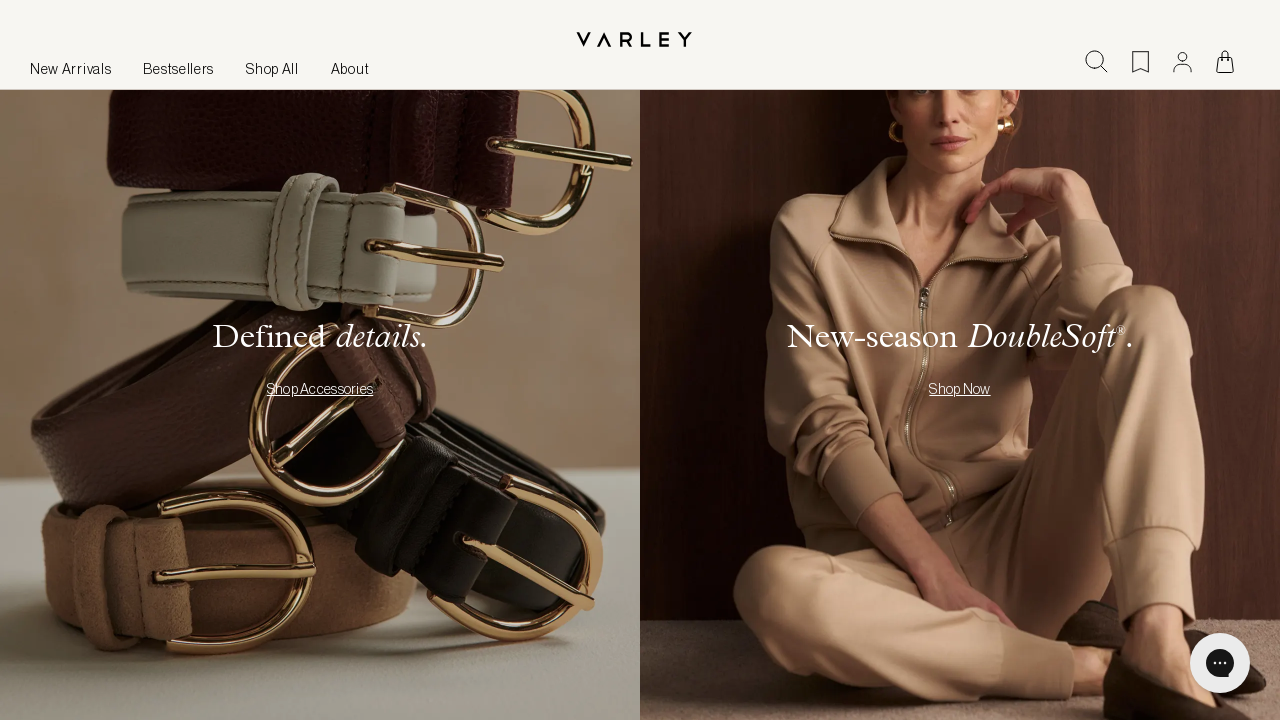